Navigates to DemoQA homepage and clicks on the "Widgets" card from a list of category cards, scrolling it into view first

Starting URL: https://demoqa.com/

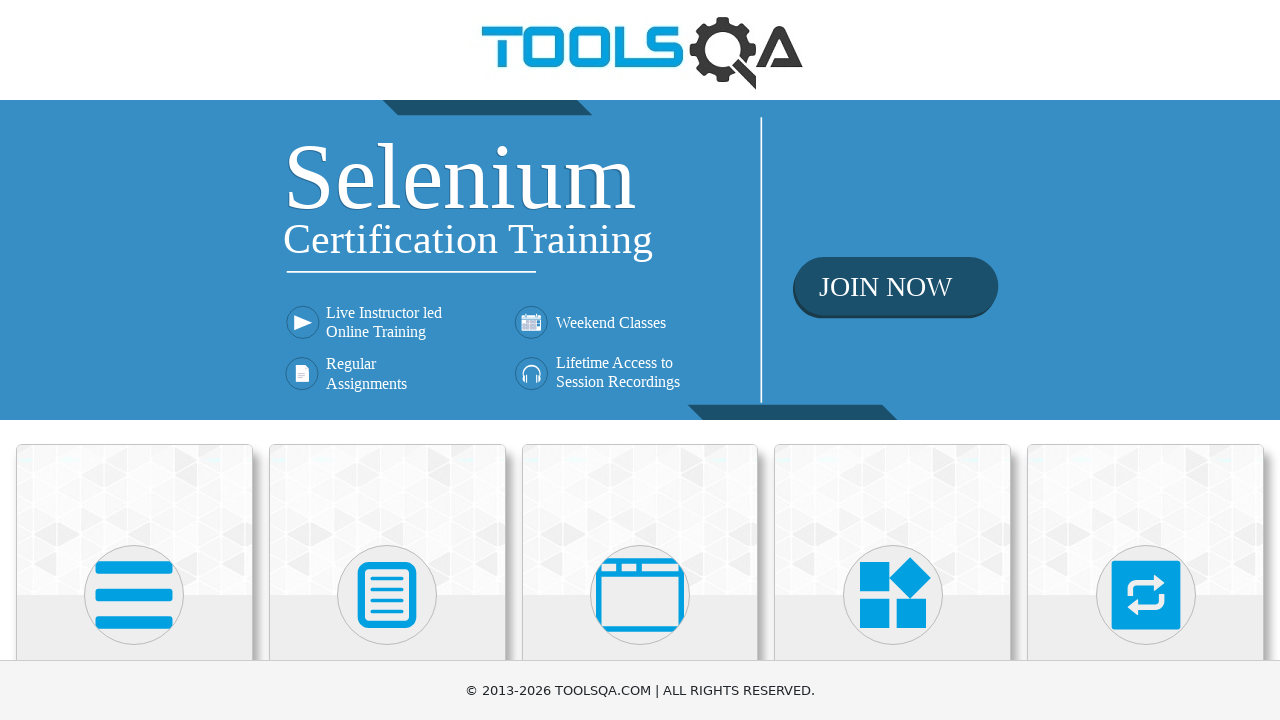

Waited for category cards to load on DemoQA homepage
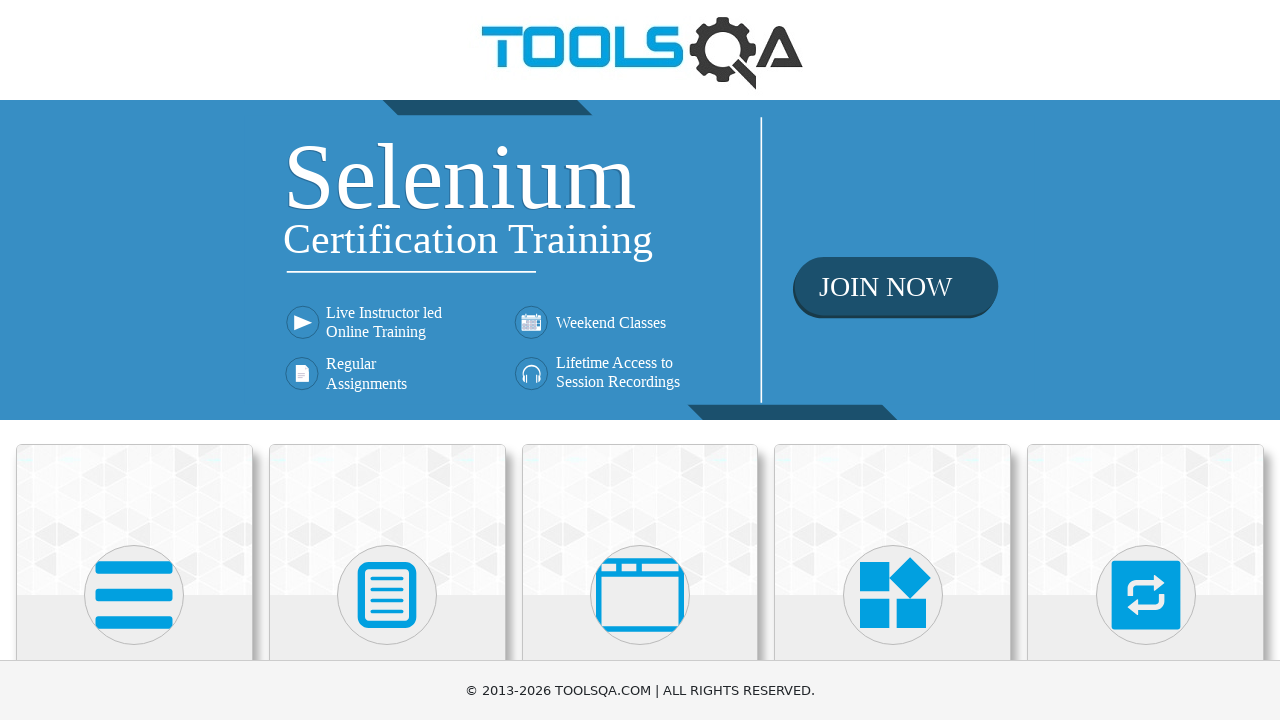

Located the Widgets card element
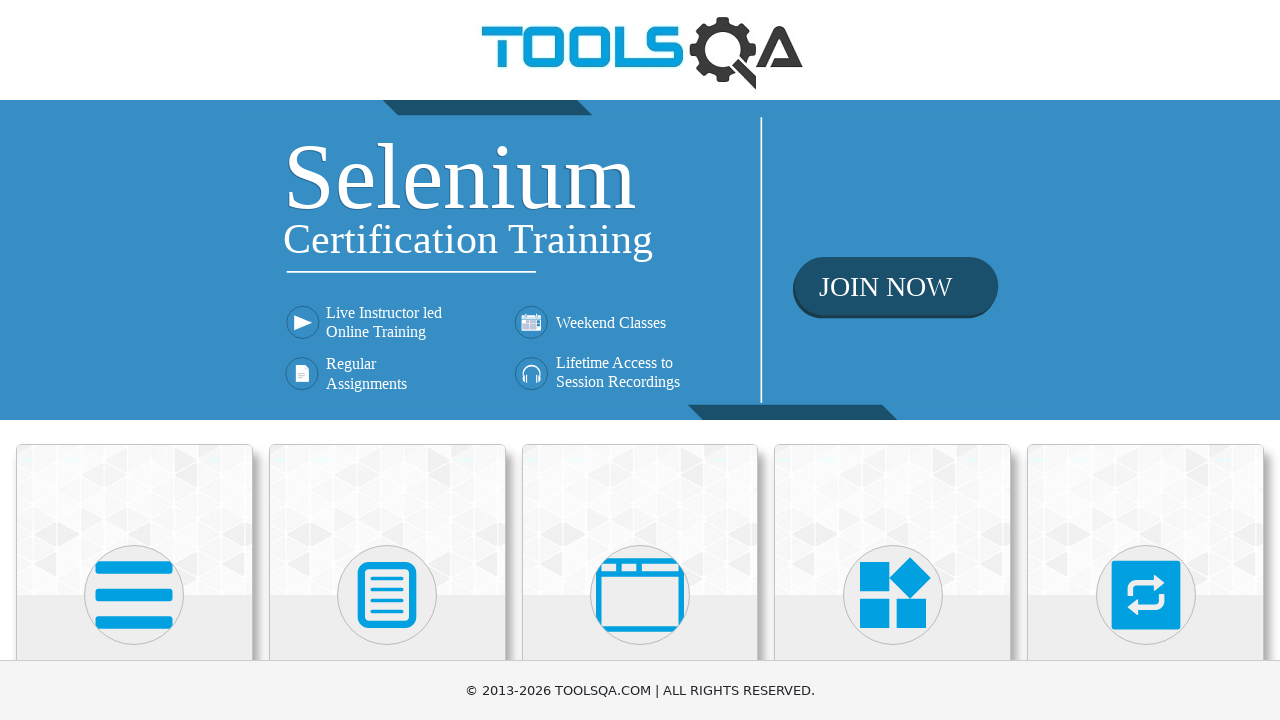

Scrolled the Widgets card into view
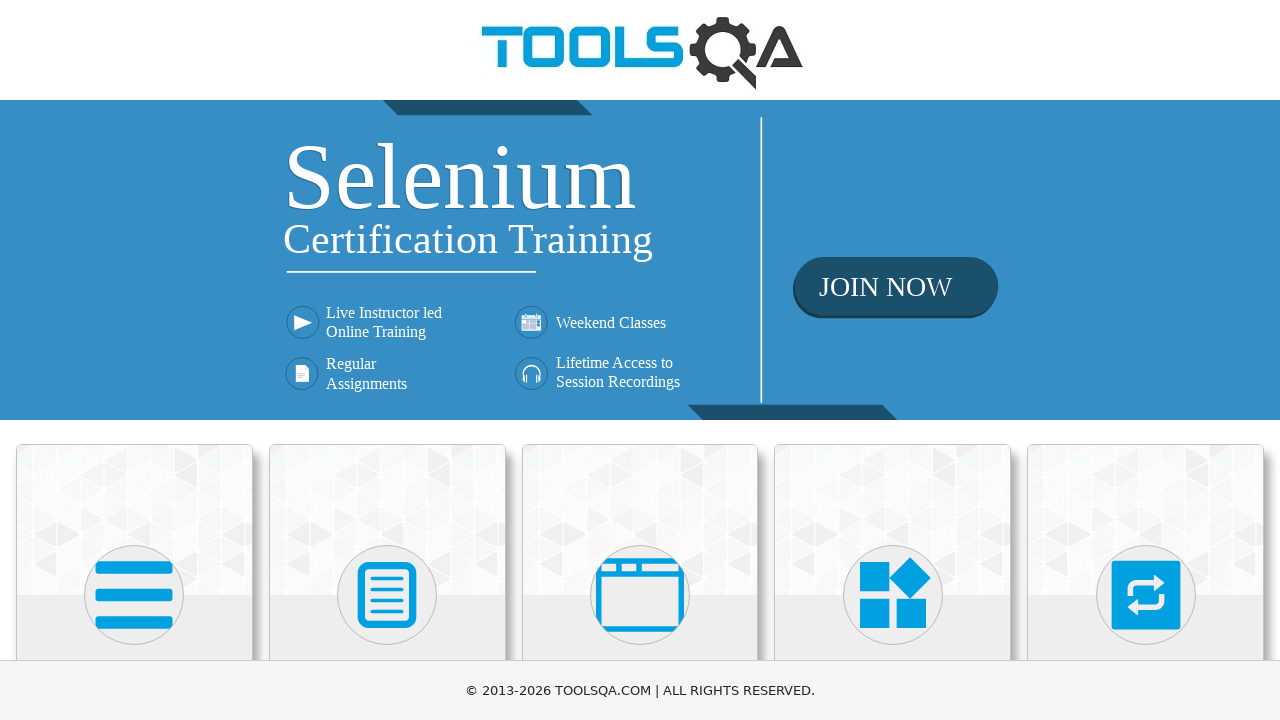

Clicked on the Widgets card to navigate to the Widgets section at (893, 360) on .card-body >> internal:has-text="Widgets"i
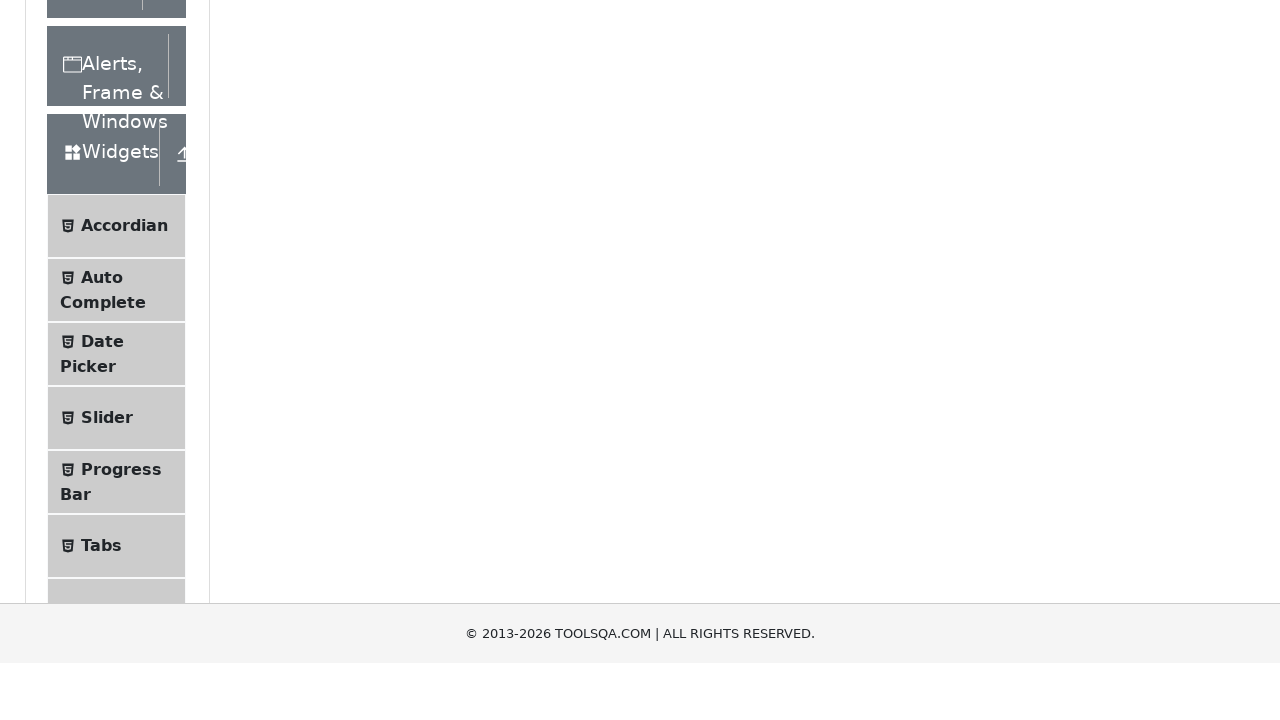

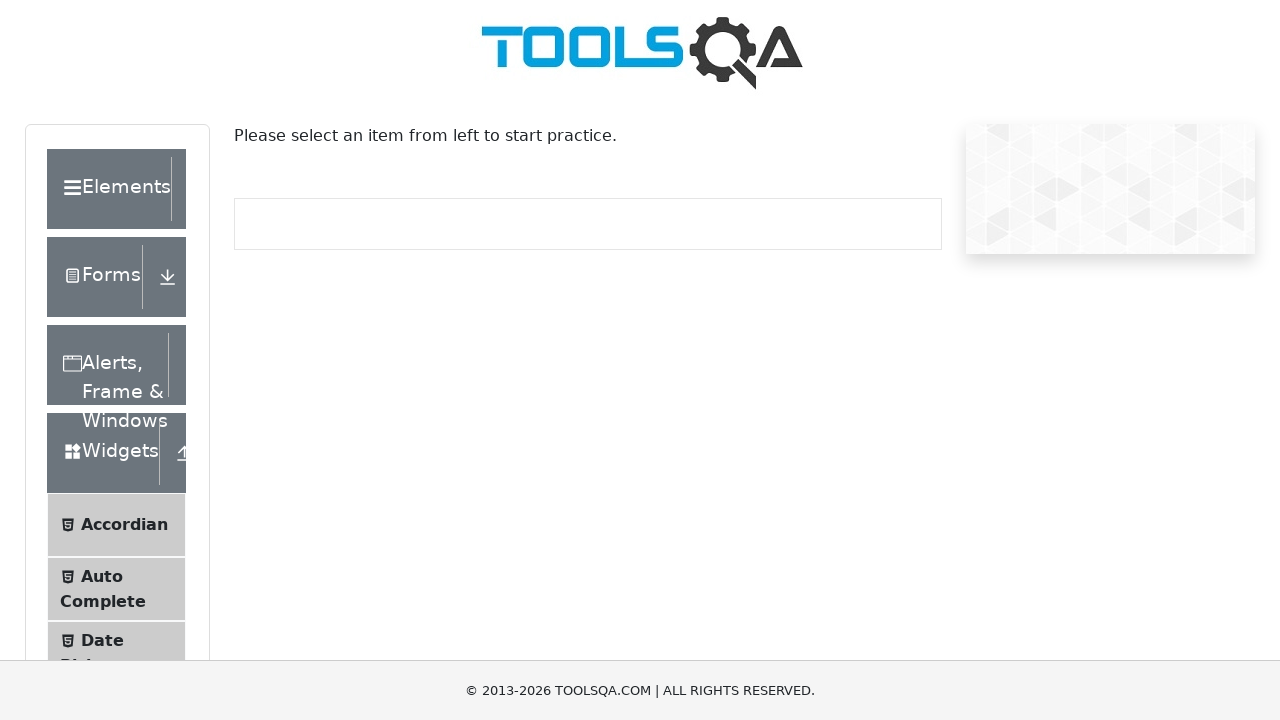